Tests the add/remove elements functionality by clicking "Add Element" button twice to create two delete buttons, then clicking one delete button and verifying only one remains.

Starting URL: https://the-internet.herokuapp.com/add_remove_elements/

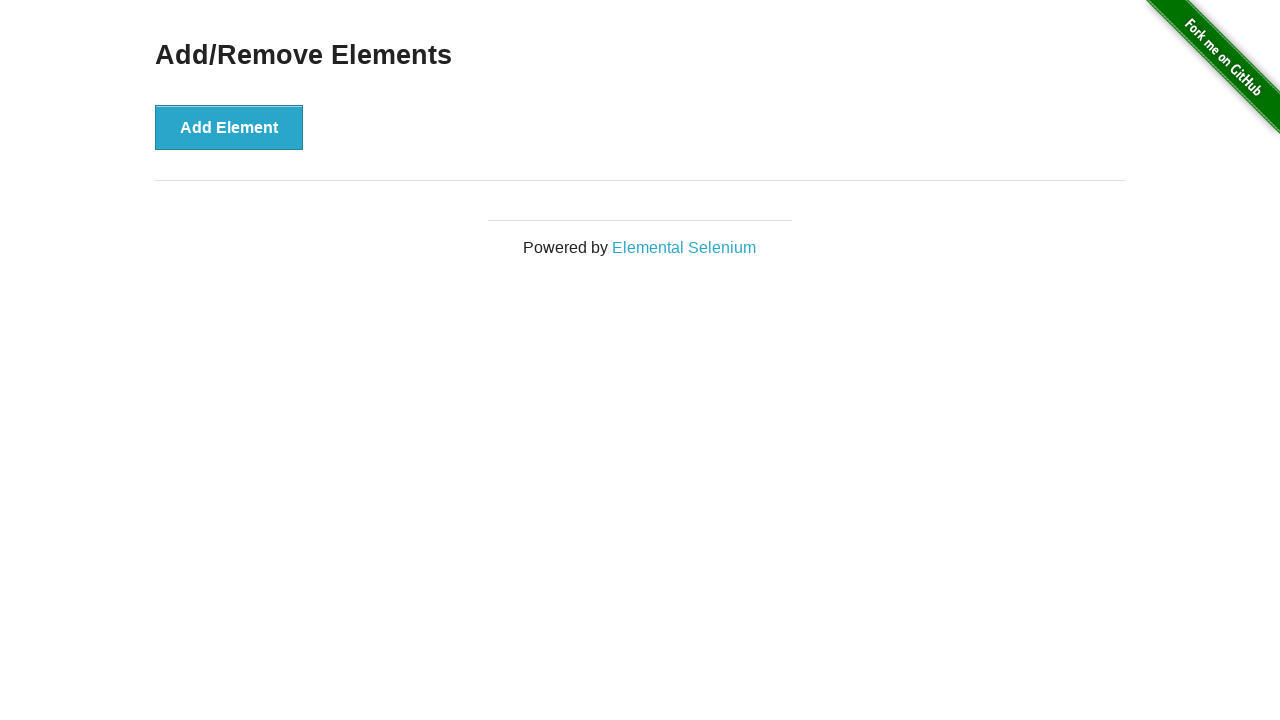

Clicked 'Add Element' button to add first delete button at (229, 127) on xpath=//button[text()='Add Element']
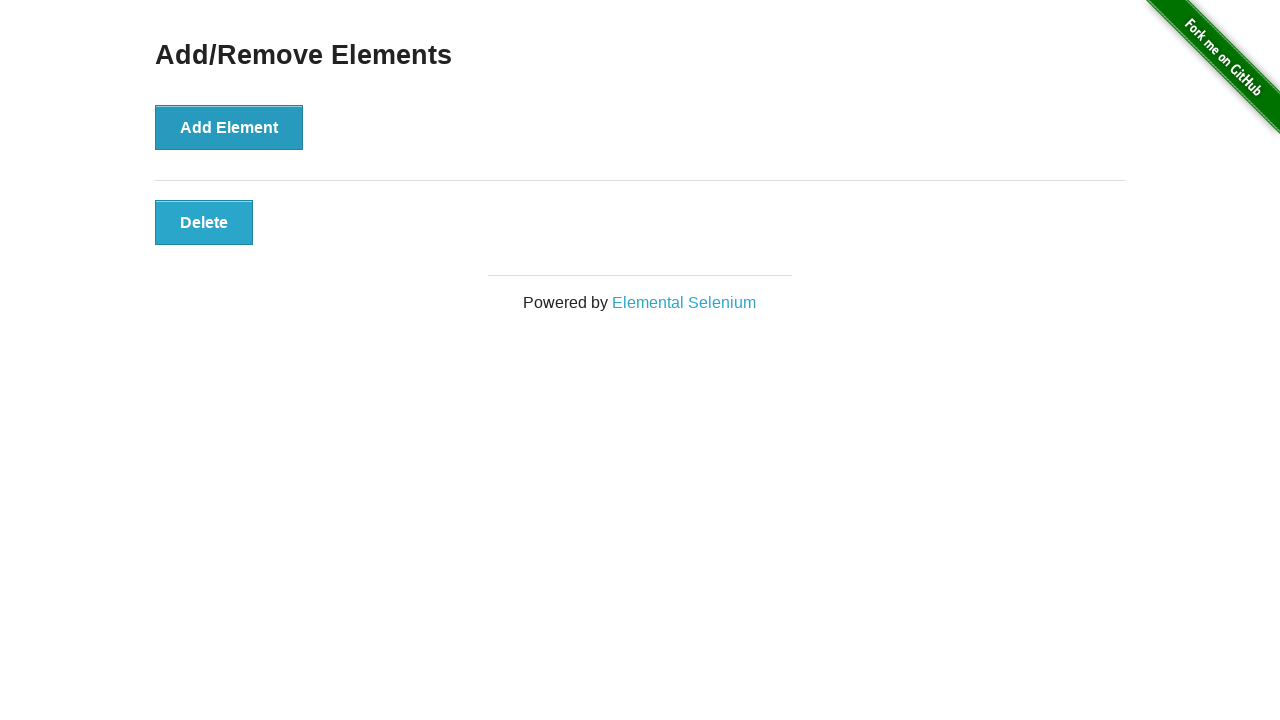

Clicked 'Add Element' button to add second delete button at (229, 127) on xpath=//button[text()='Add Element']
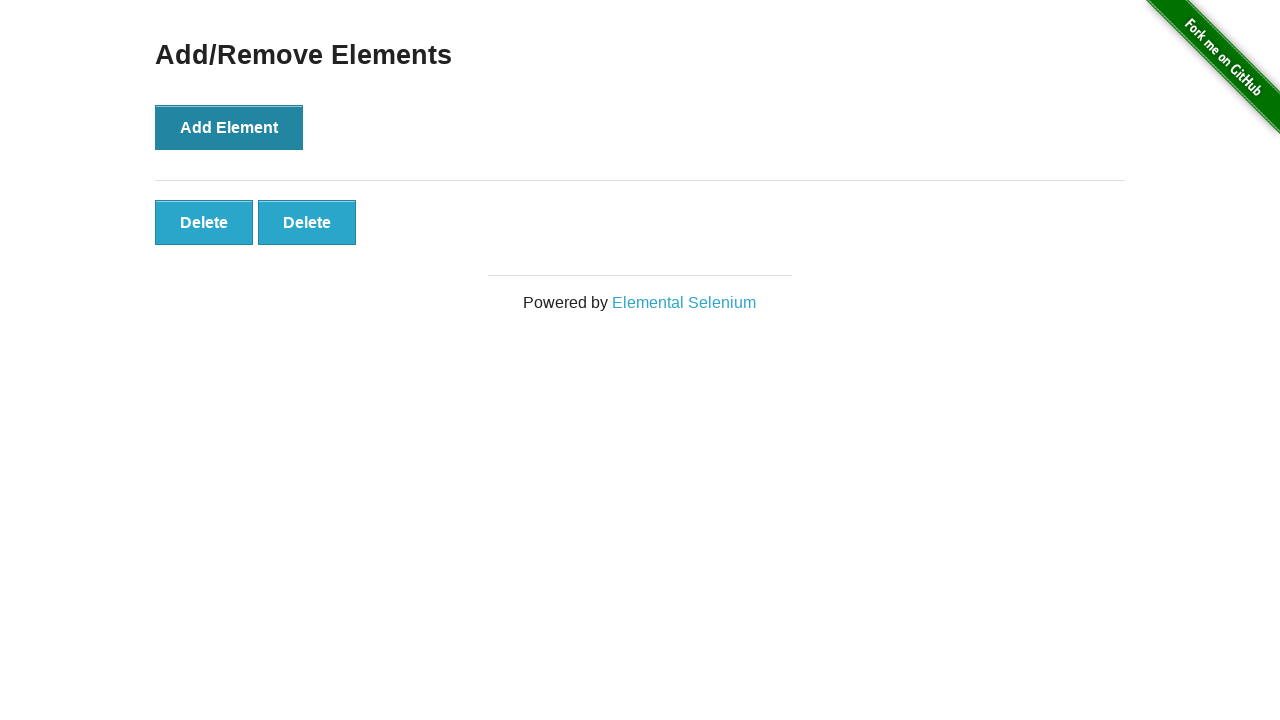

Clicked the second delete button to remove it at (307, 222) on xpath=//button[text()='Delete'] >> nth=1
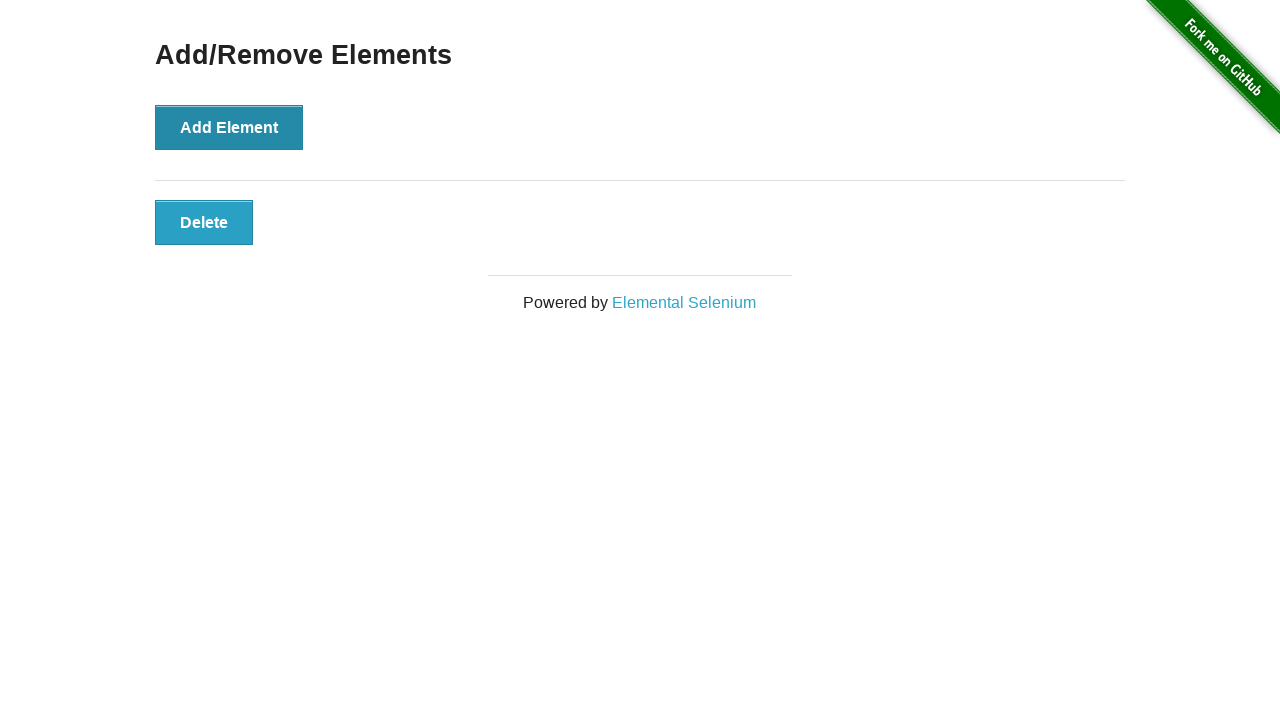

Verified that only one delete button remains
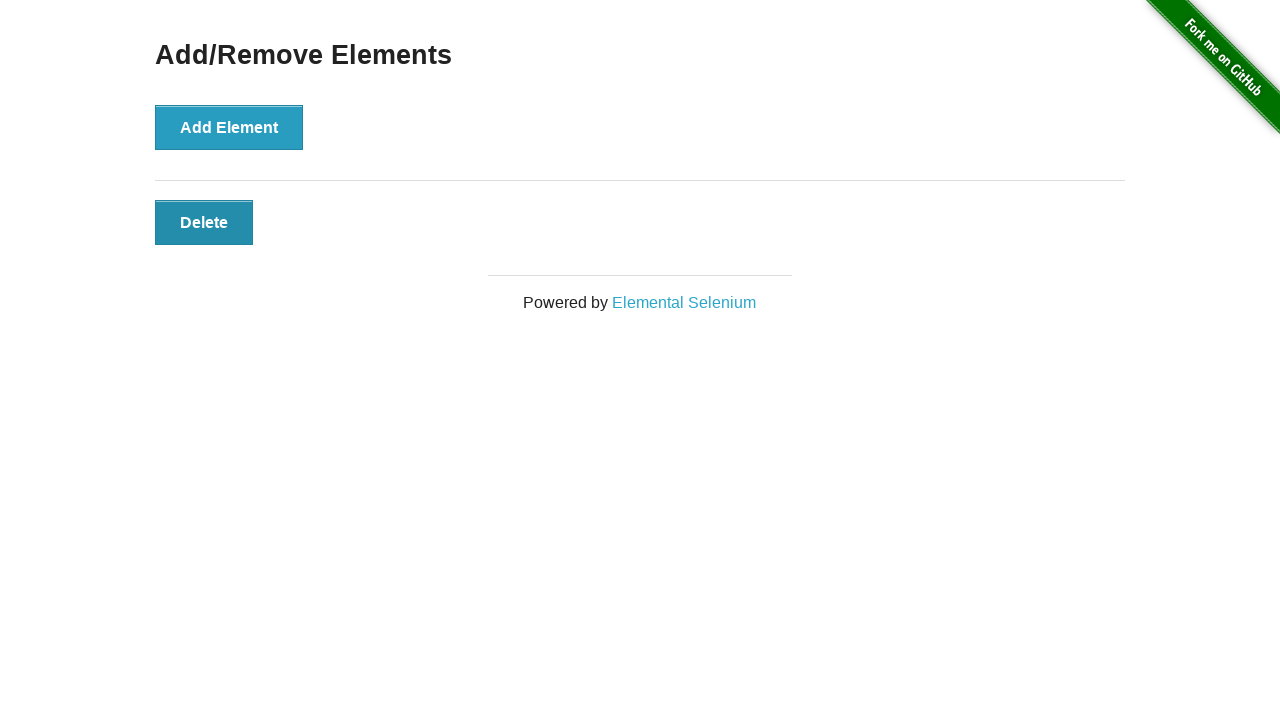

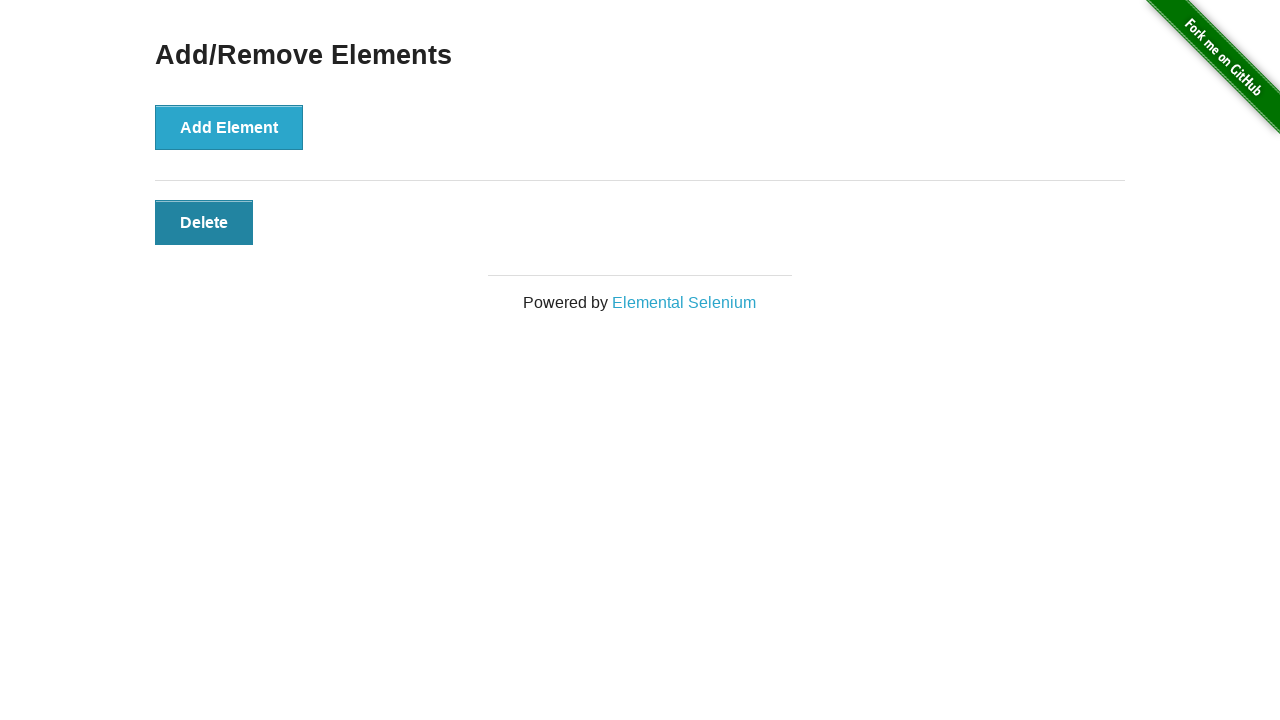